Tests element highlighting functionality by navigating to a page with many elements, finding a specific element by ID, and applying a visual highlight style to it.

Starting URL: https://the-internet.herokuapp.com/large

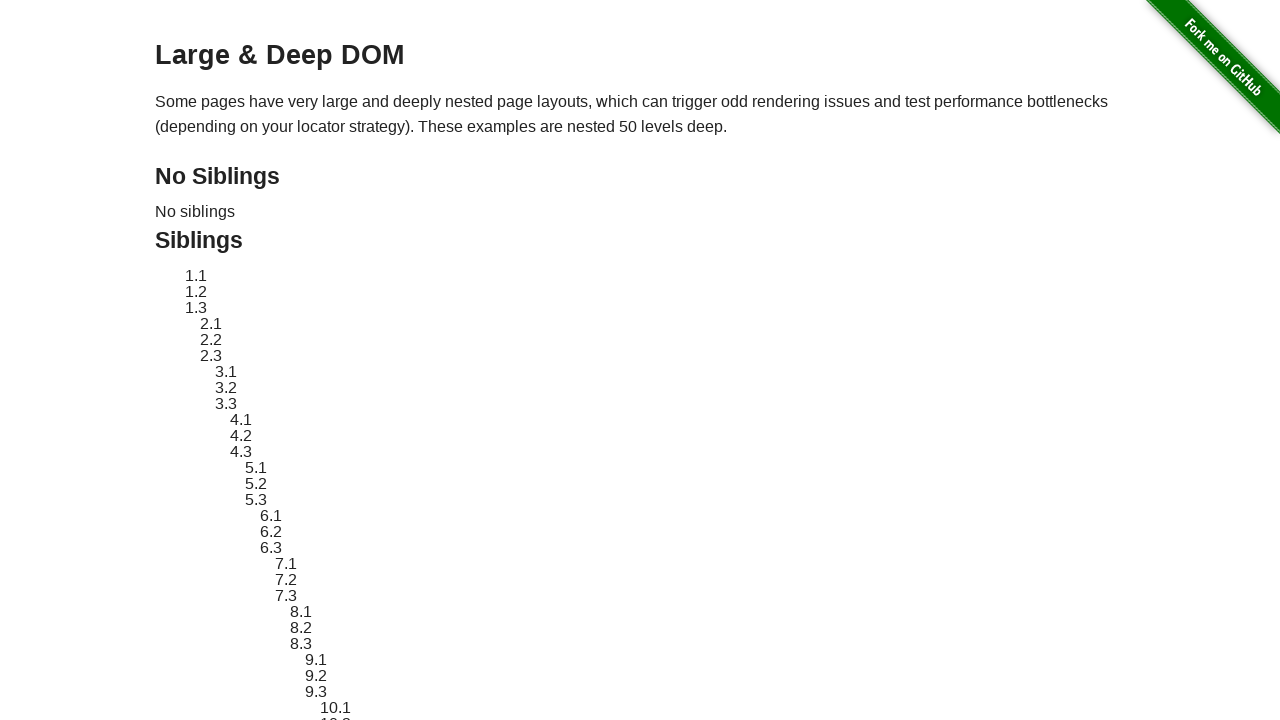

Waited for target element #sibling-2.3 to be present in DOM
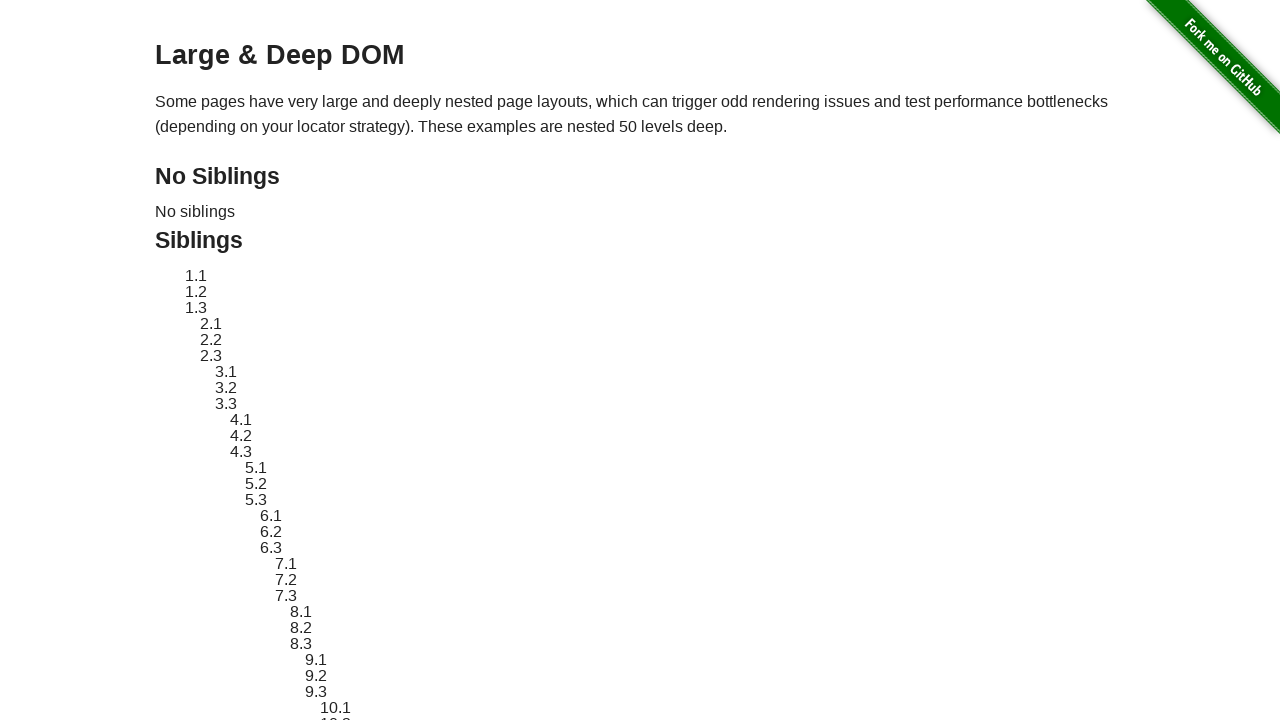

Located target element #sibling-2.3
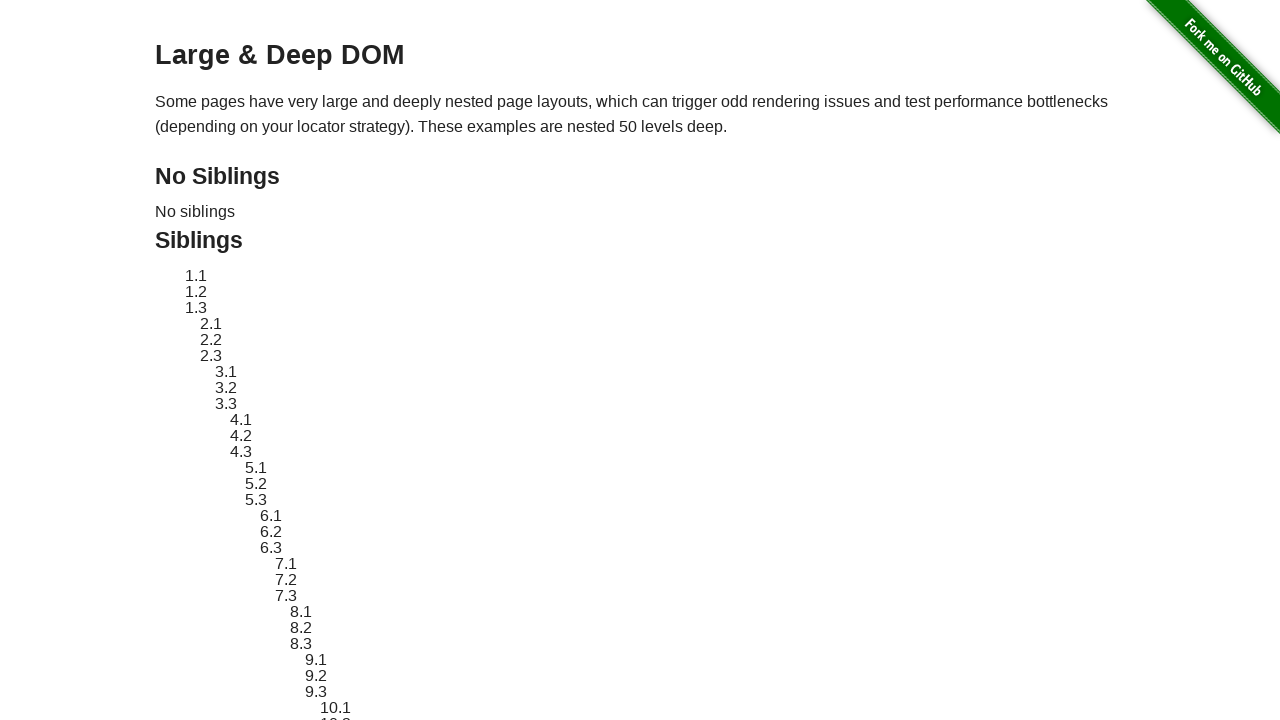

Retrieved original style attribute of target element
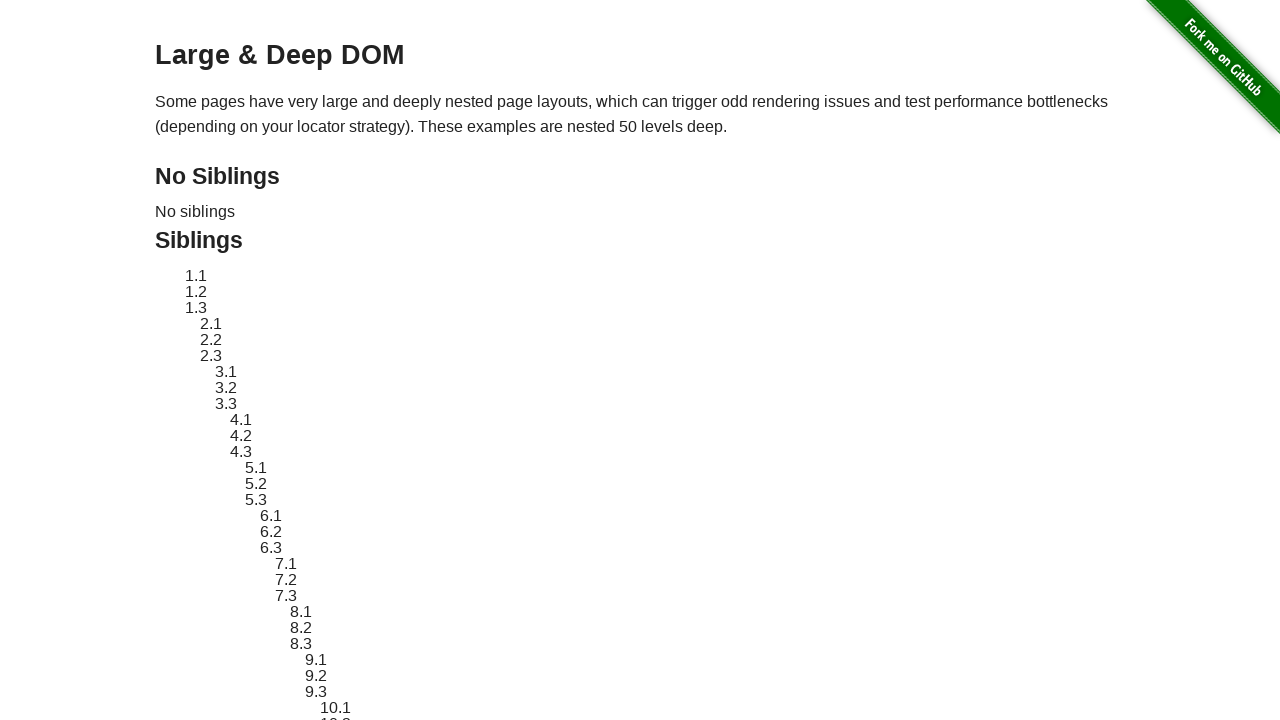

Applied red dashed border highlight style to element
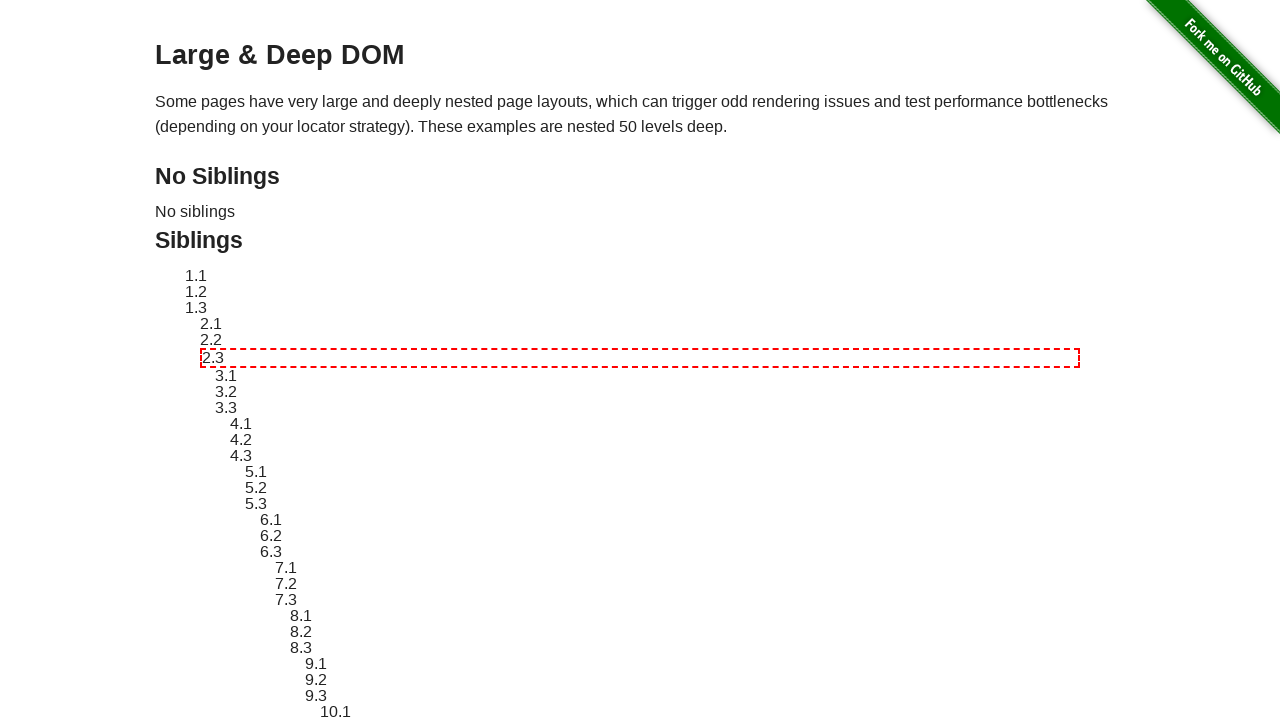

Waited 3 seconds to observe highlight effect
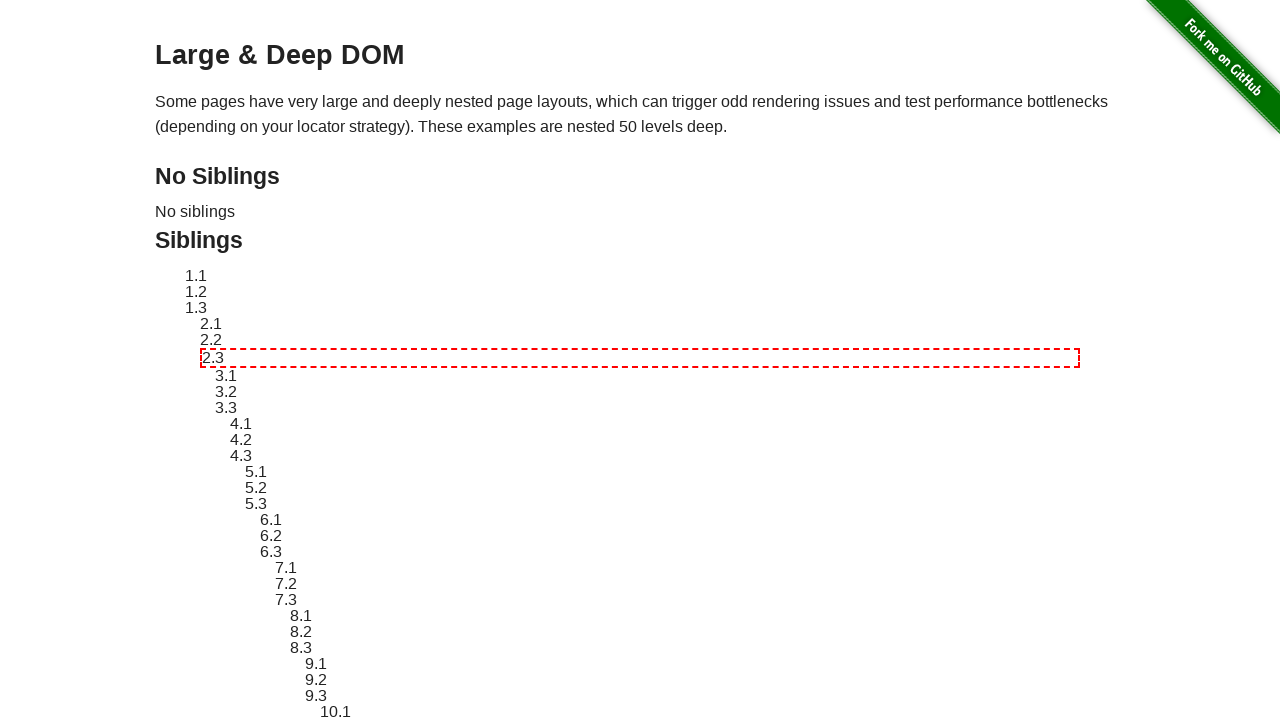

Reverted element style to original state
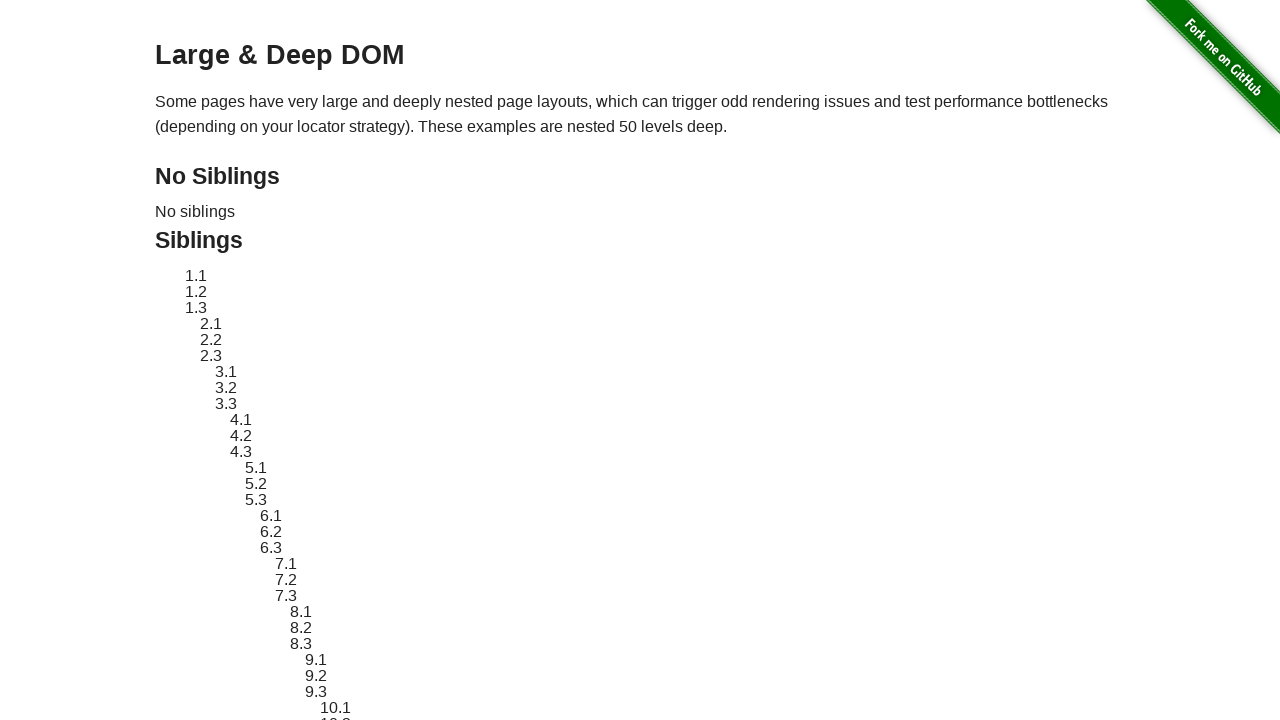

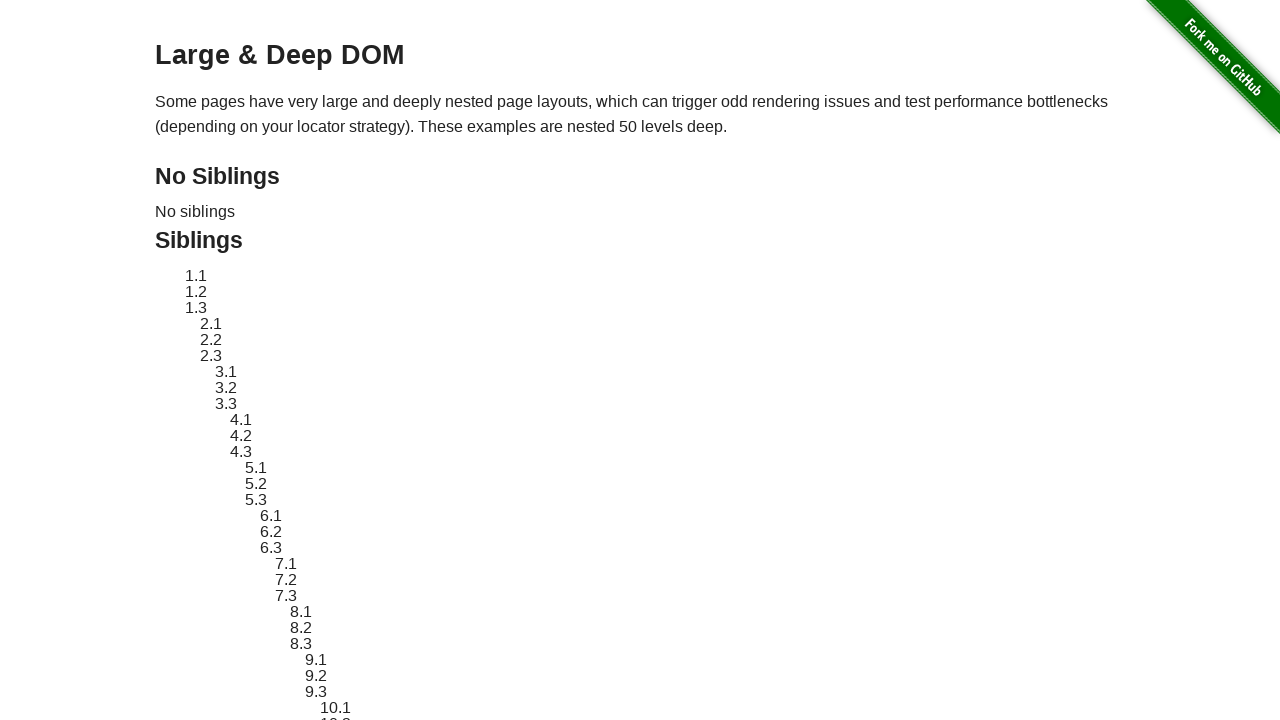